Fills out a simple form with personal information (first name, last name, city, country) and submits it

Starting URL: http://suninjuly.github.io/simple_form_find_task.html

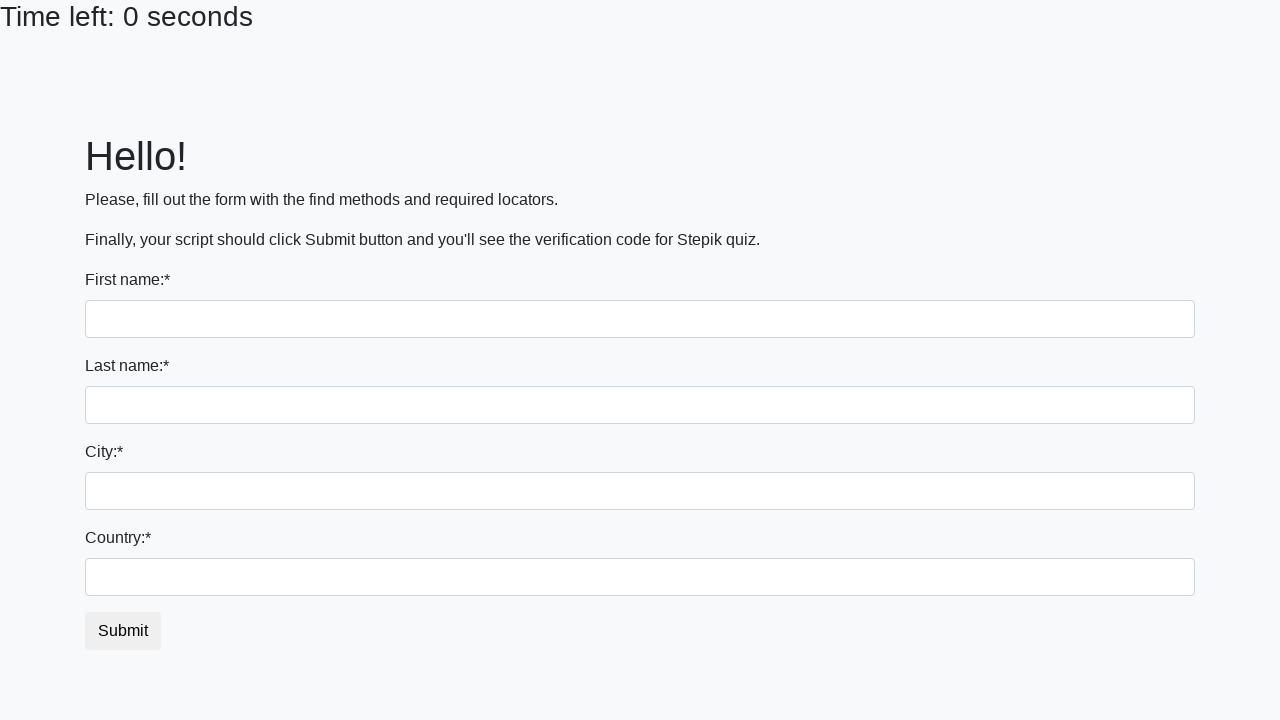

Filled first name field with 'Ivan' on input >> nth=0
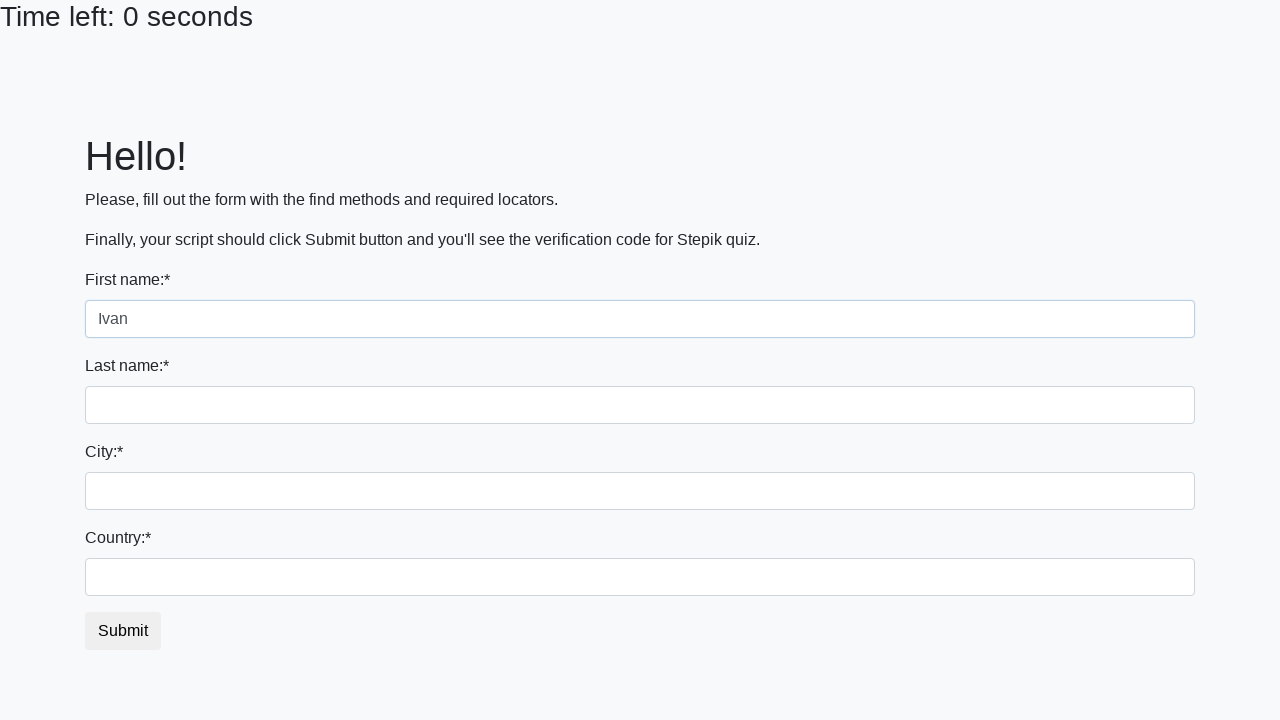

Filled last name field with 'Petrov' on input[name='last_name']
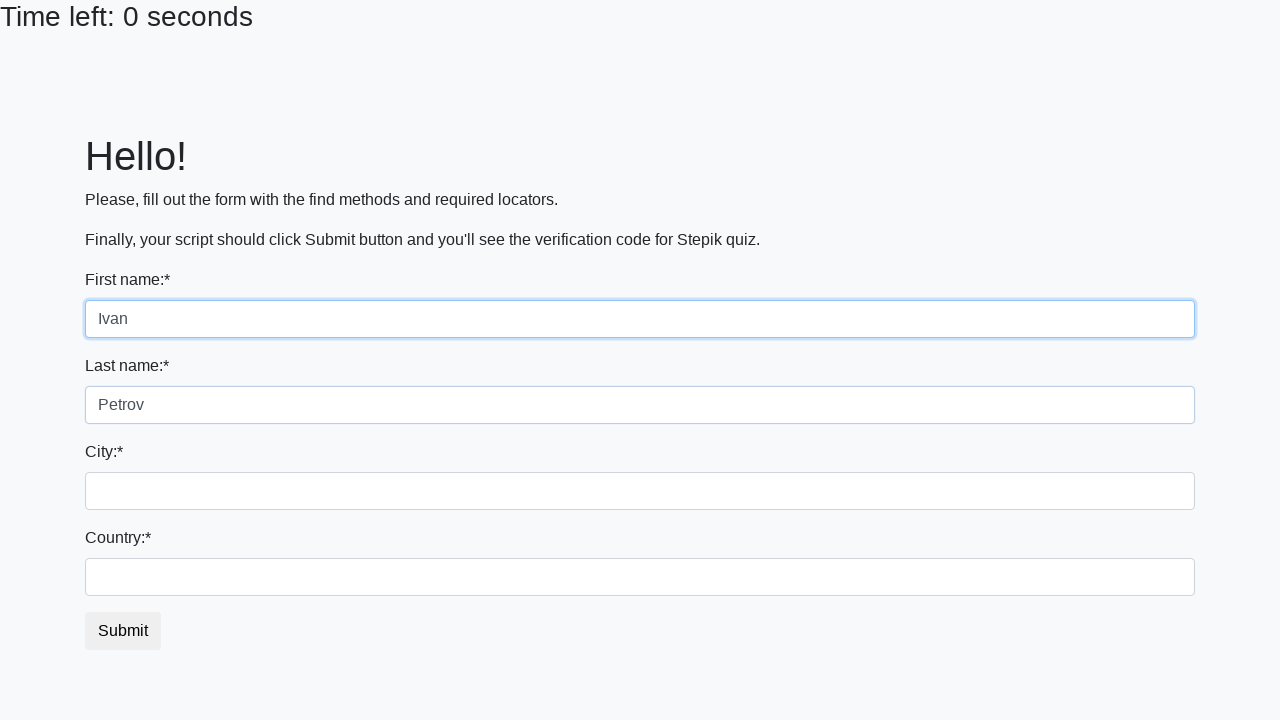

Filled city field with 'Smolensk' on .city
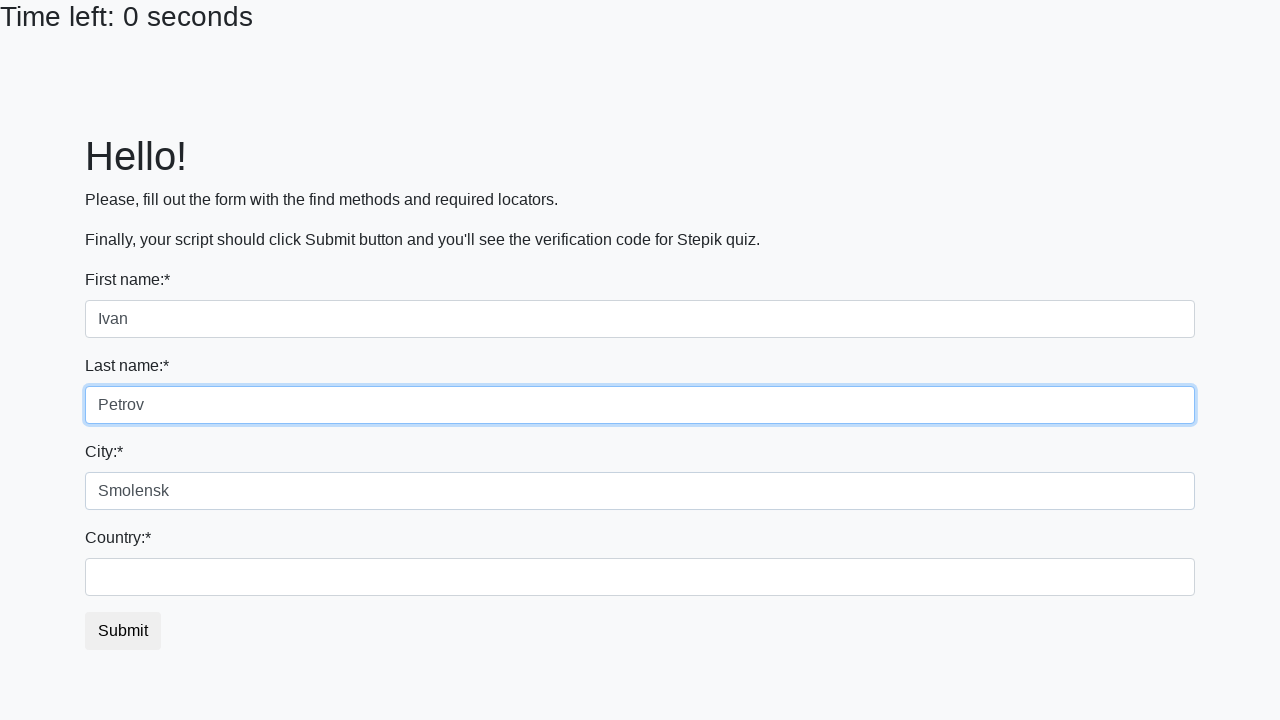

Filled country field with 'Russia' on #country
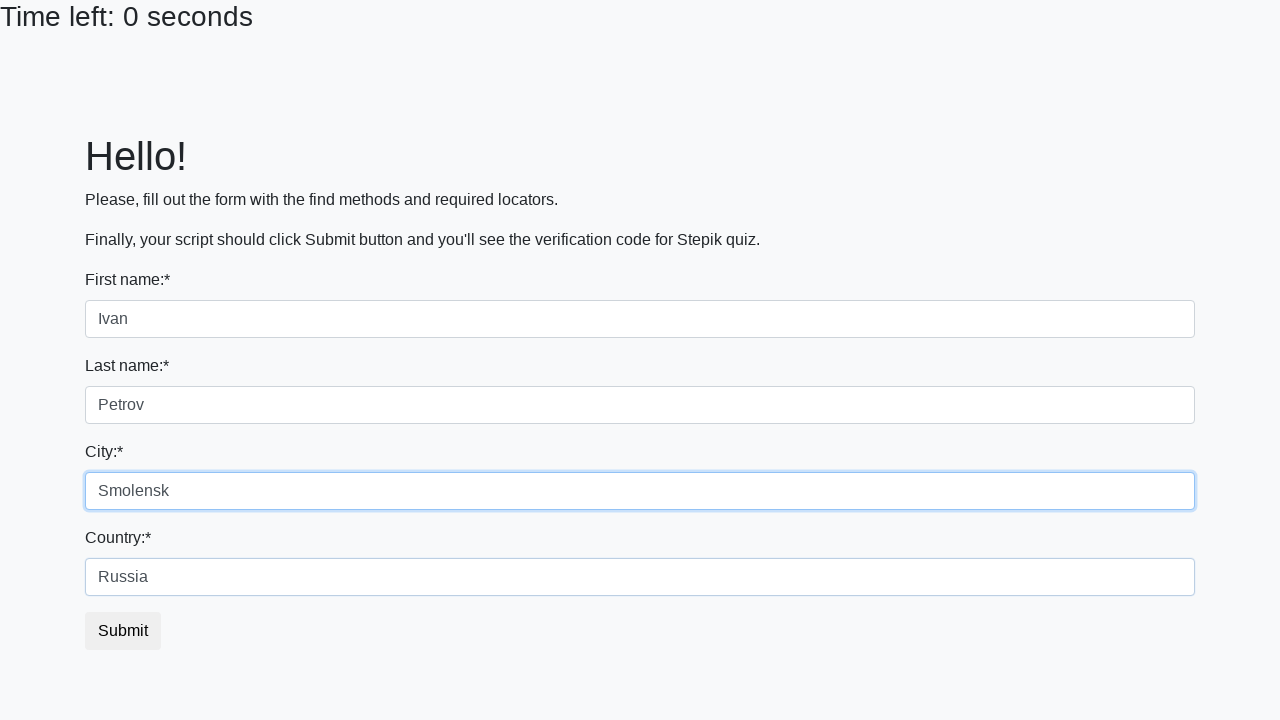

Clicked submit button to submit the form at (123, 631) on button.btn
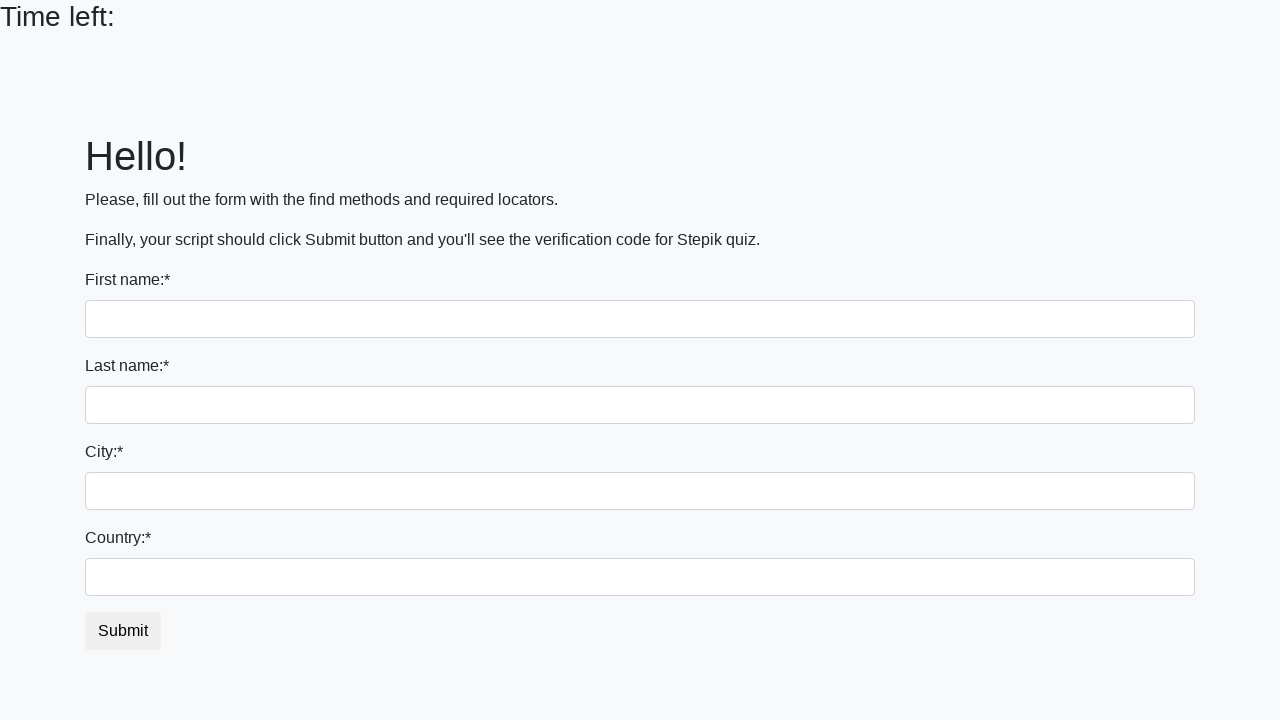

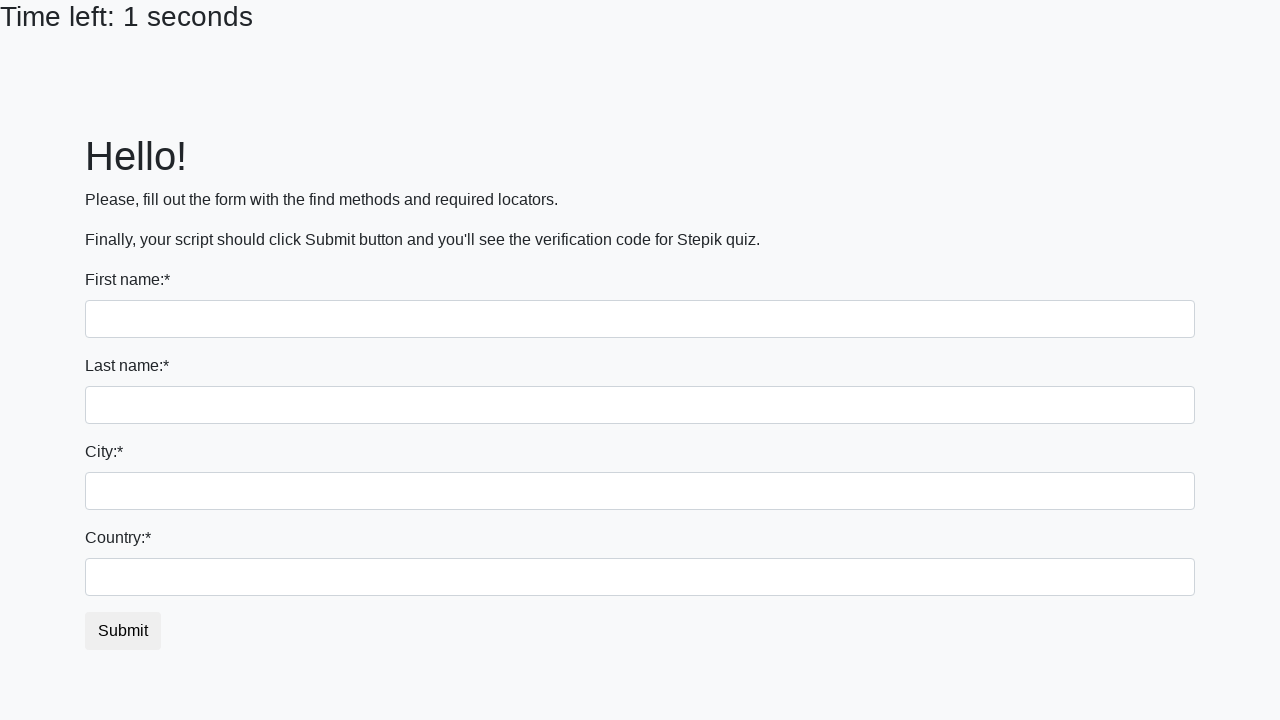